Tests the flight booking flow on BlazeDemo by selecting departure and destination cities, choosing a flight, filling out passenger and payment information, and verifying the purchase confirmation.

Starting URL: https://blazedemo.com/

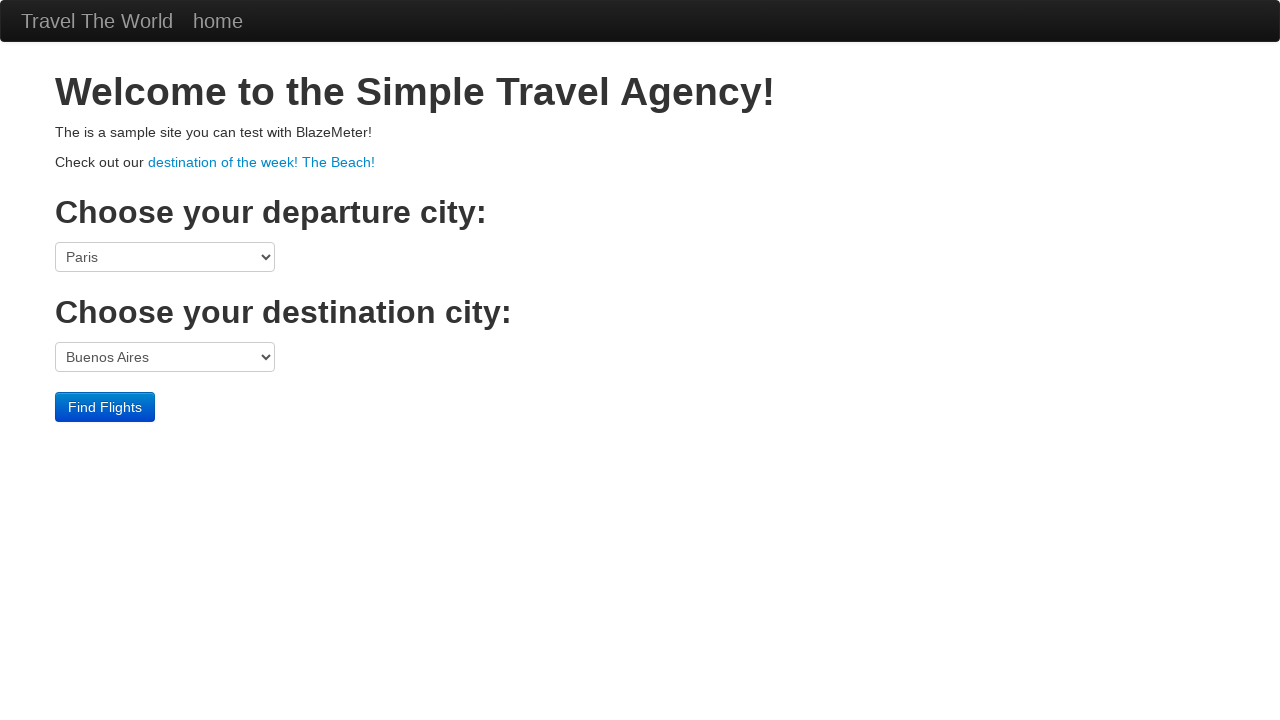

Clicked departure city dropdown at (165, 257) on select[name='fromPort']
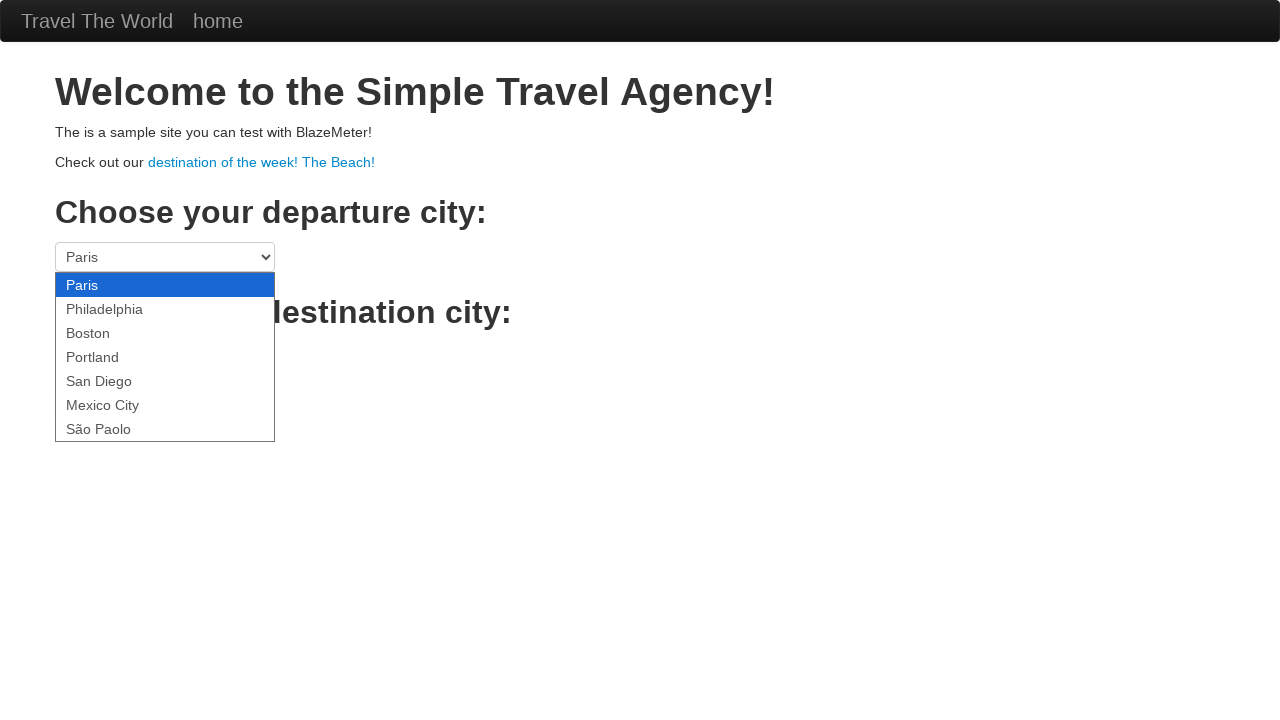

Selected São Paolo as departure city on select[name='fromPort']
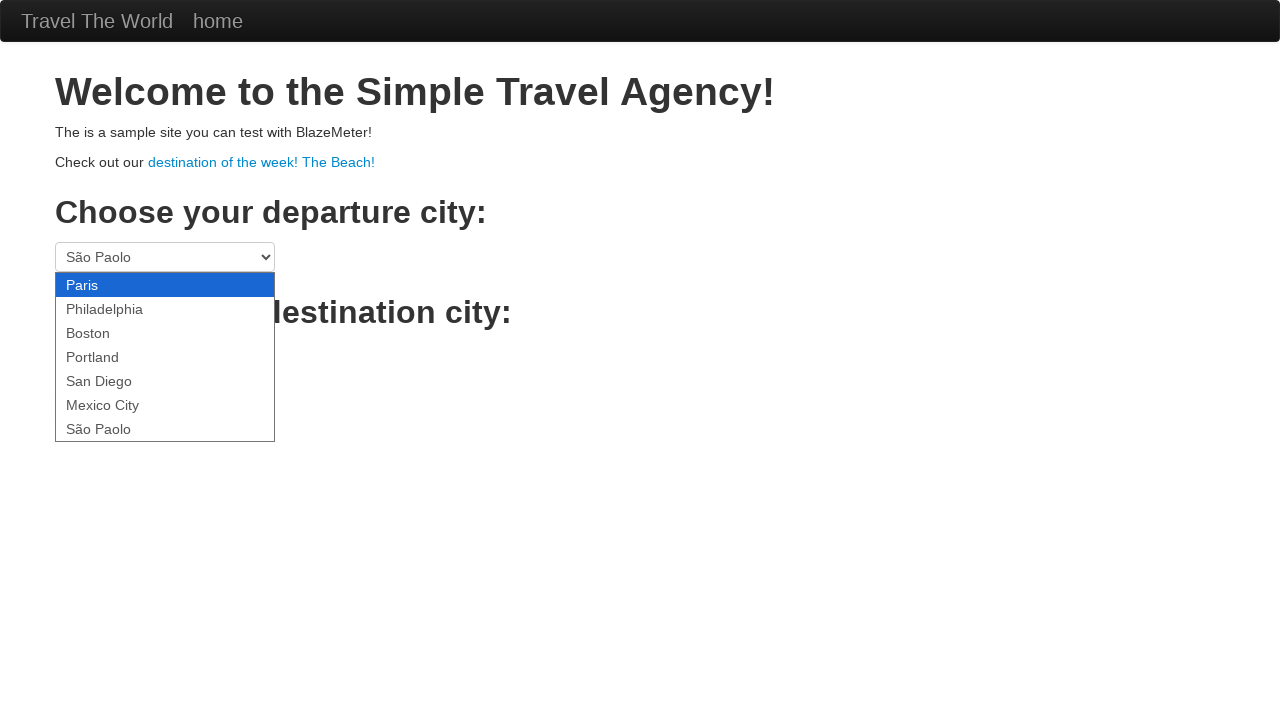

Clicked destination city dropdown at (165, 357) on select[name='toPort']
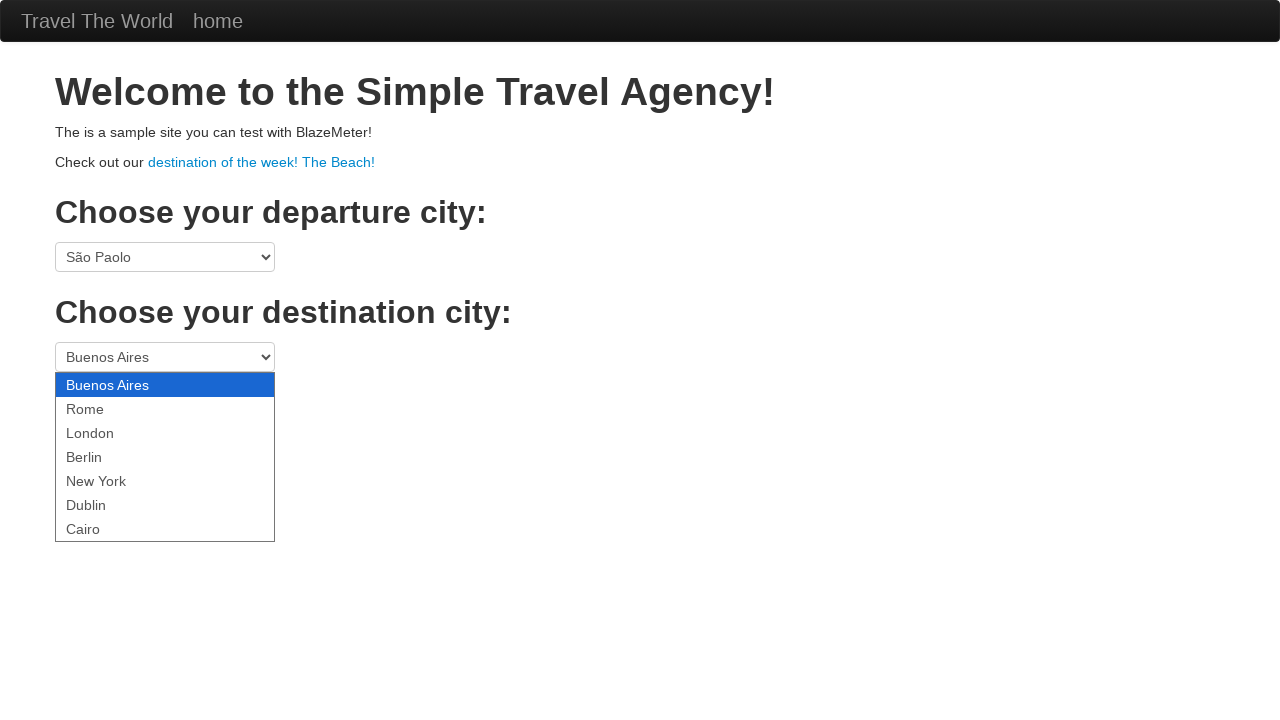

Selected New York as destination city on select[name='toPort']
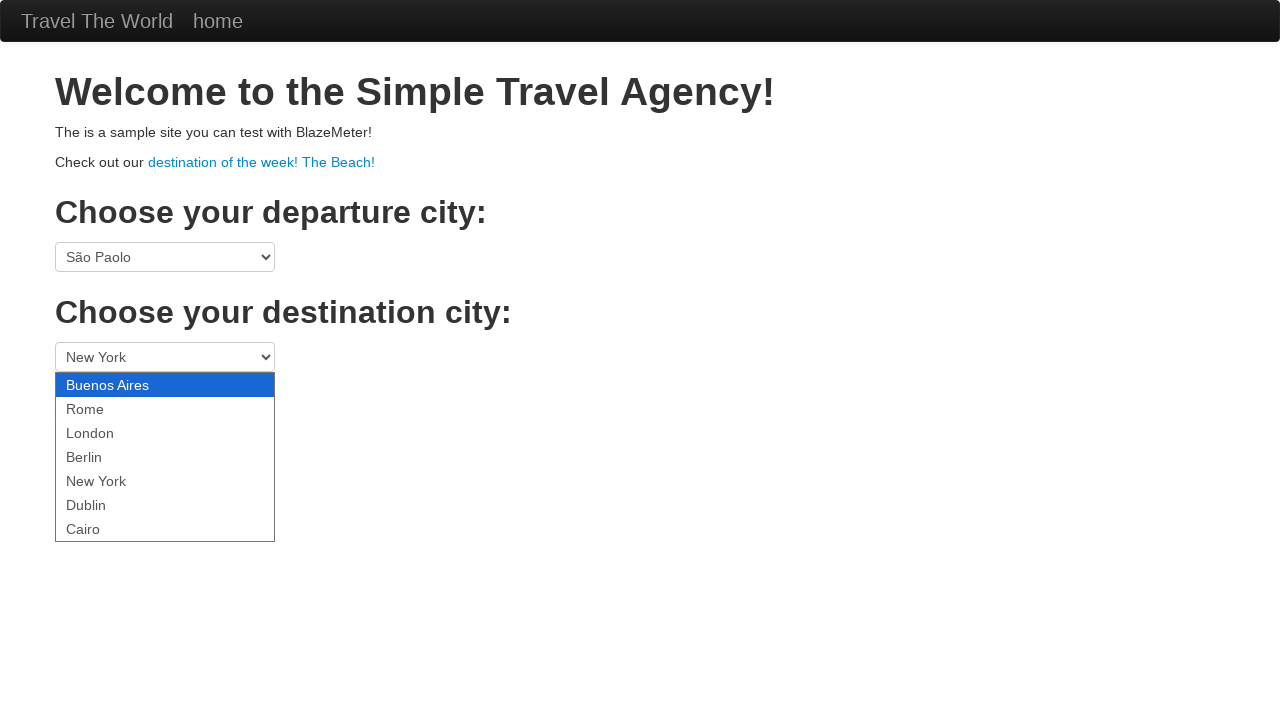

Clicked Find Flights button at (105, 407) on .btn-primary
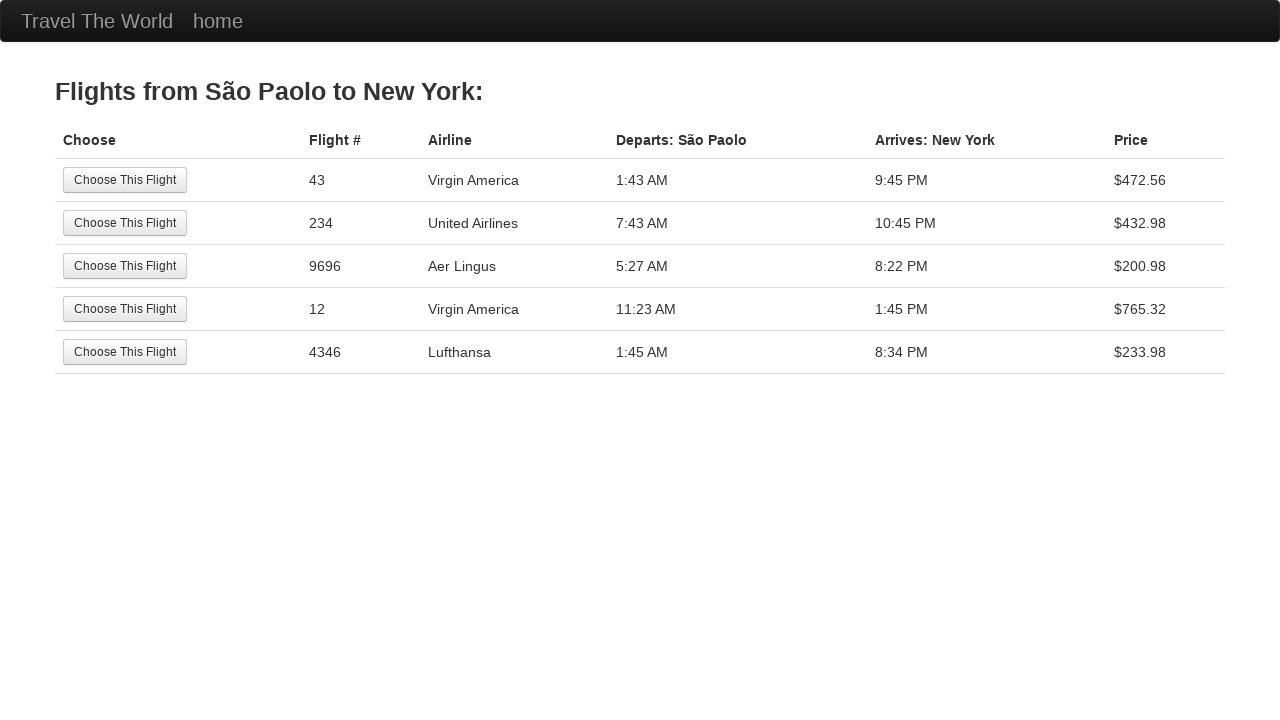

Selected first flight option at (125, 180) on tr:nth-child(1) .btn
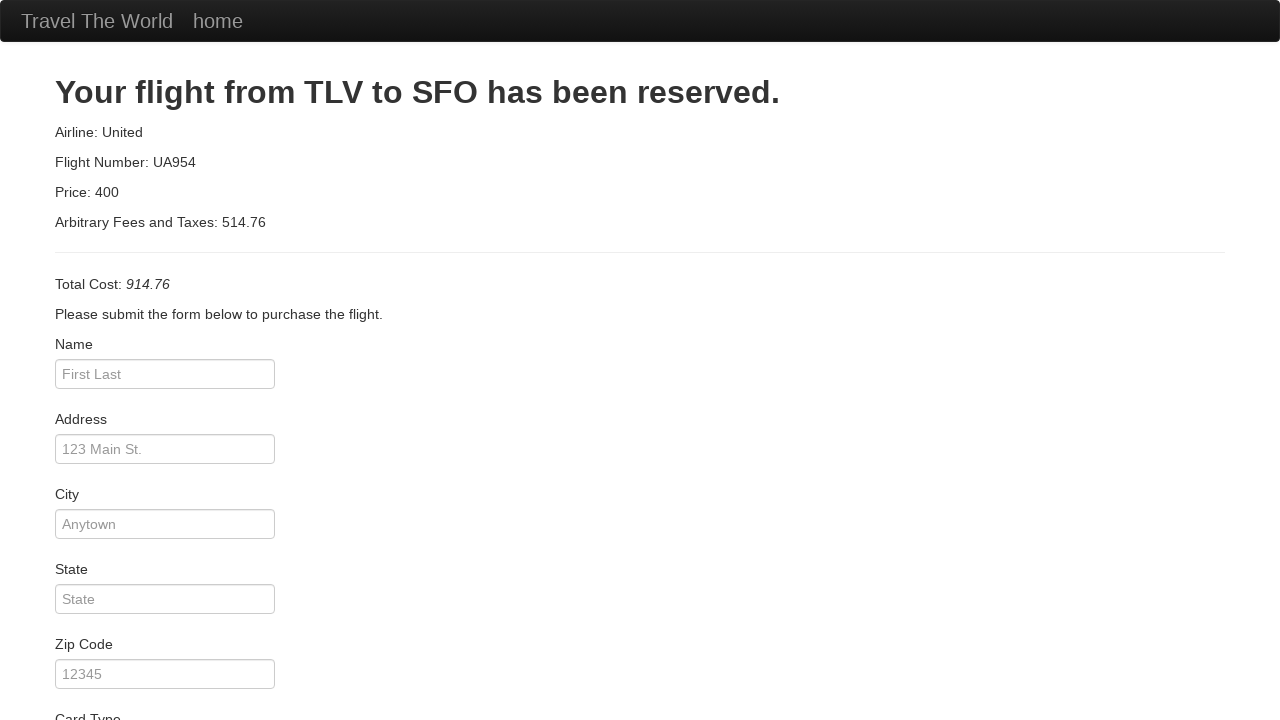

Clicked passenger name field at (165, 374) on #inputName
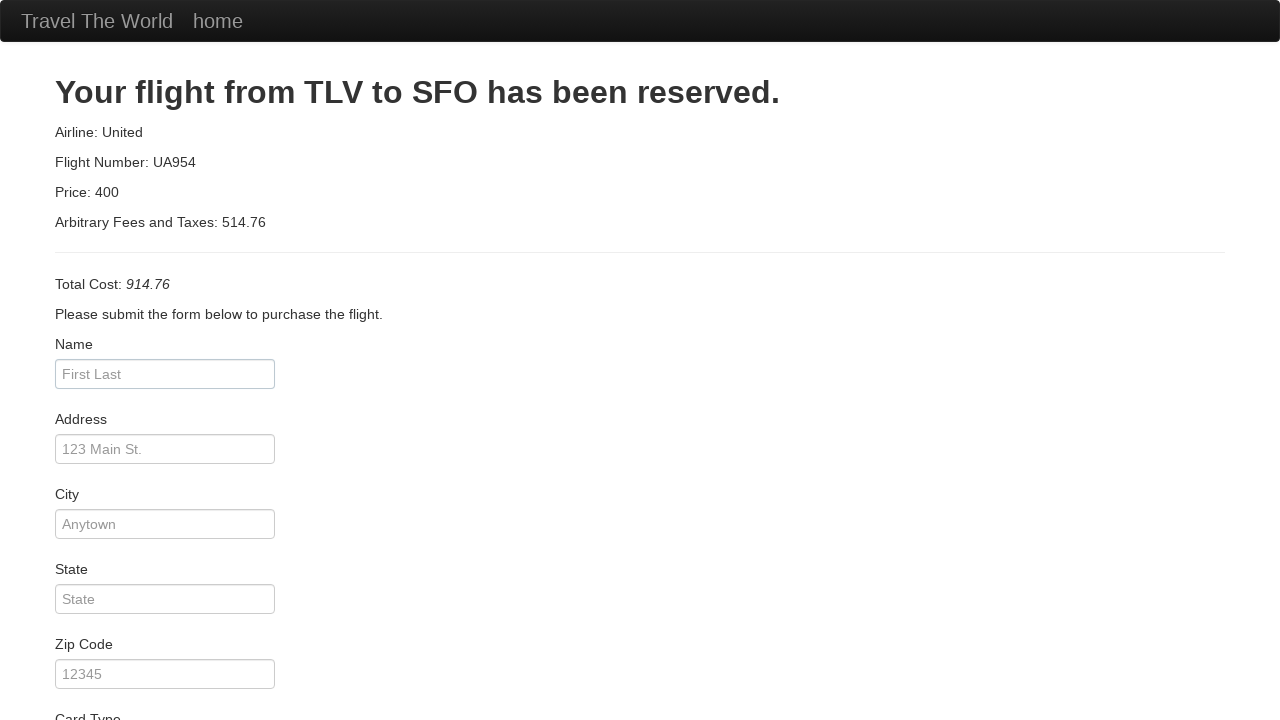

Filled passenger name as Carlos on #inputName
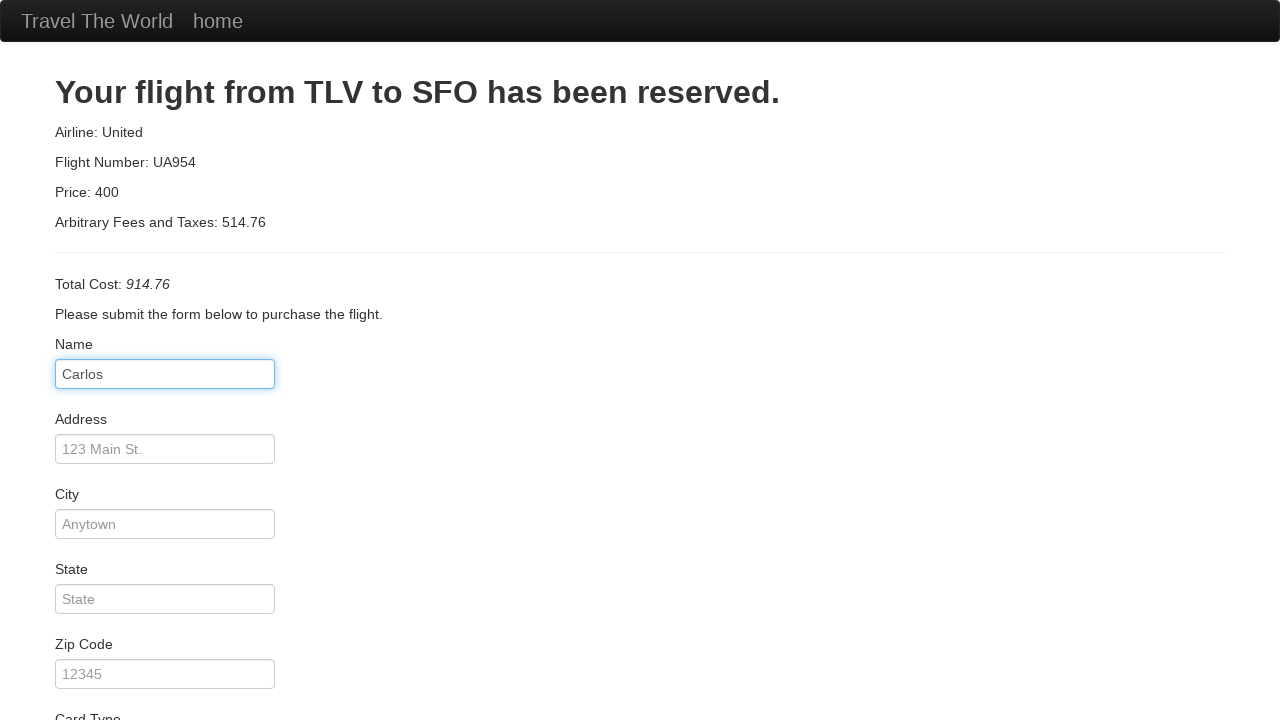

Clicked address field at (165, 449) on #address
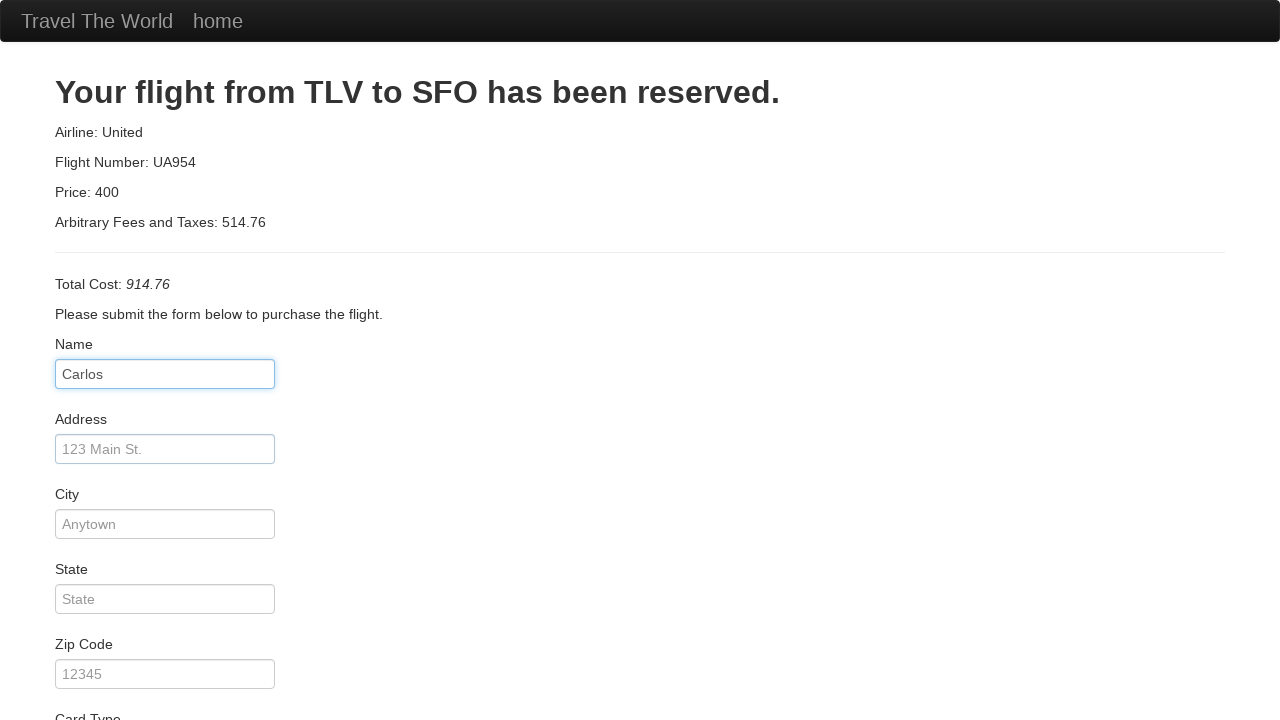

Filled address as Rua teste 1 on #address
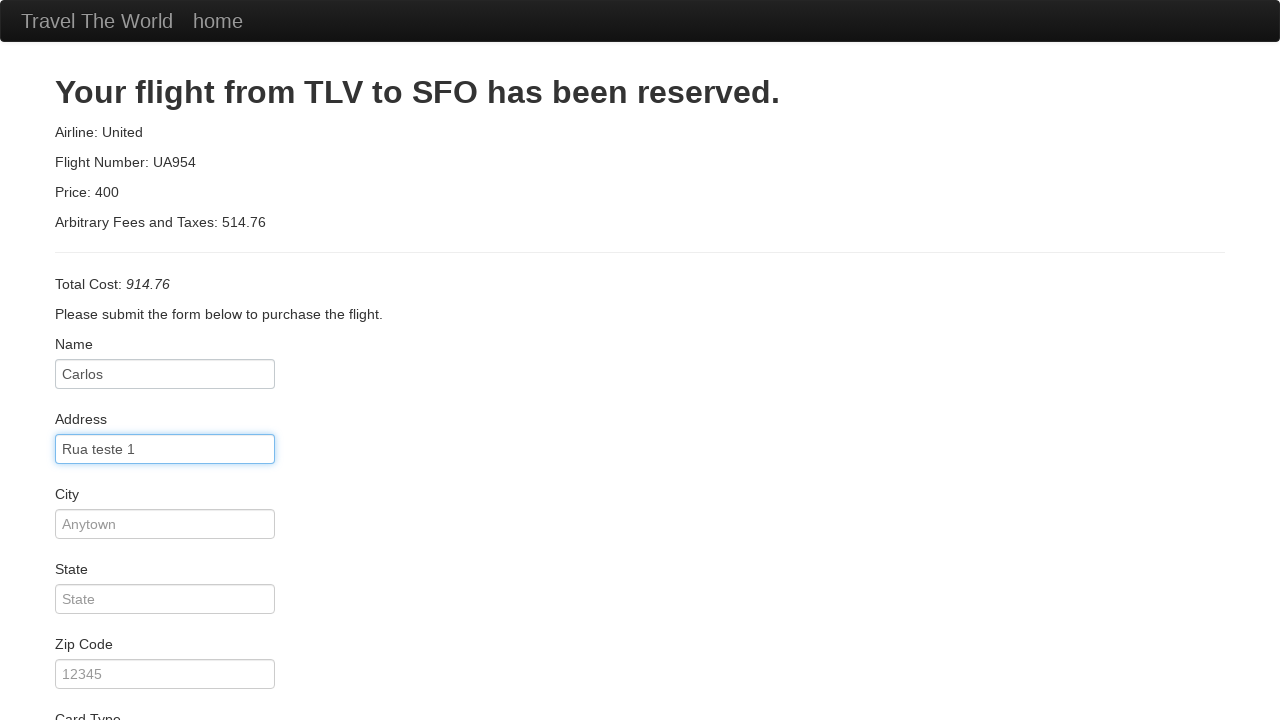

Clicked city field at (165, 524) on #city
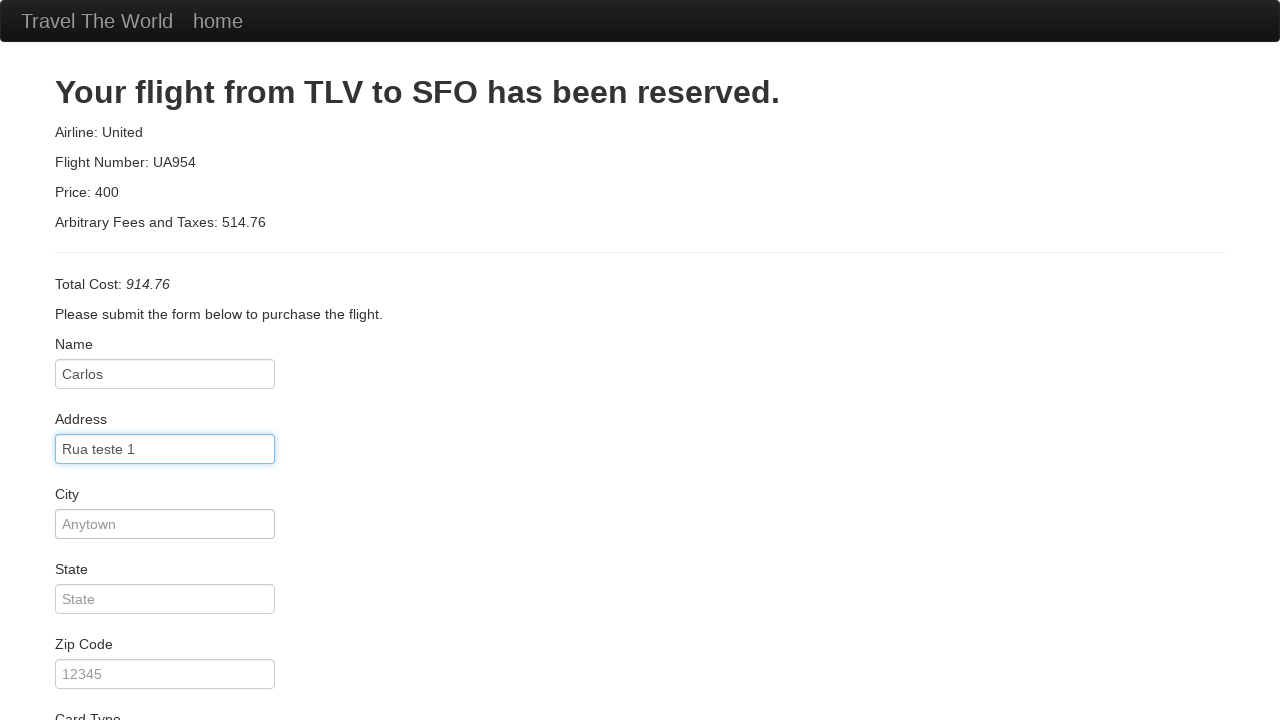

Filled city as Uberaba on #city
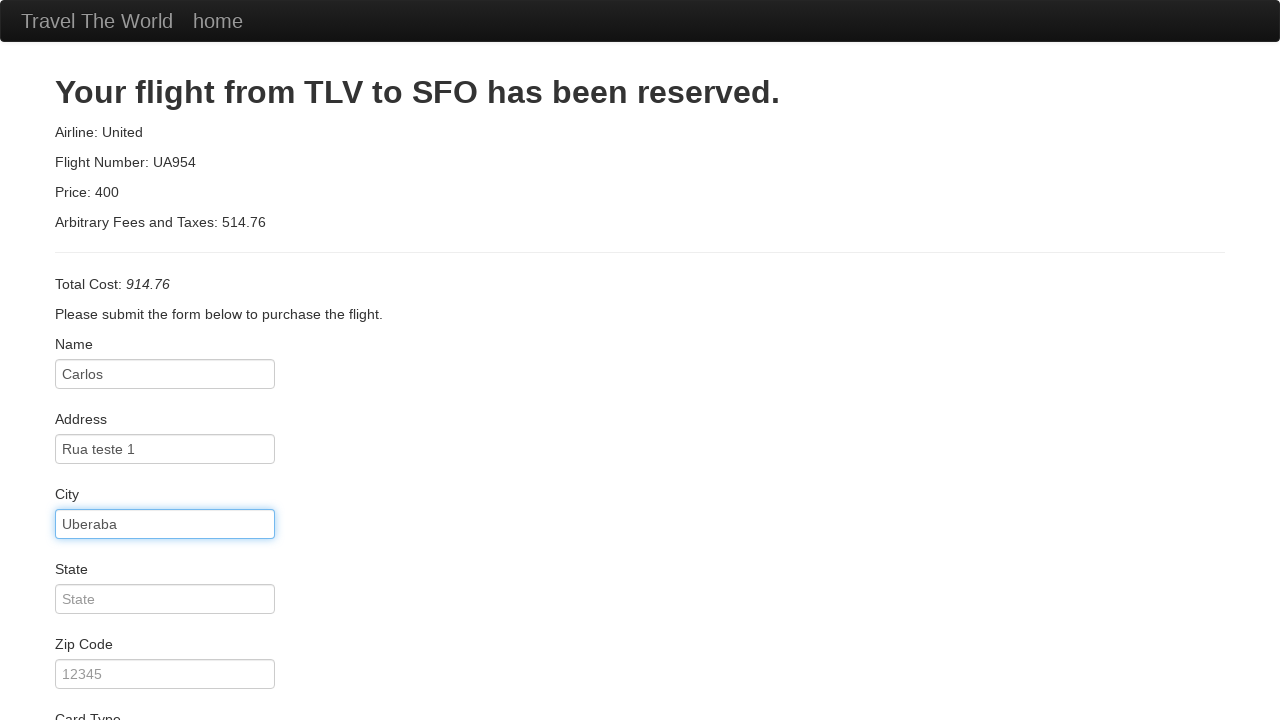

Clicked state field at (165, 599) on #state
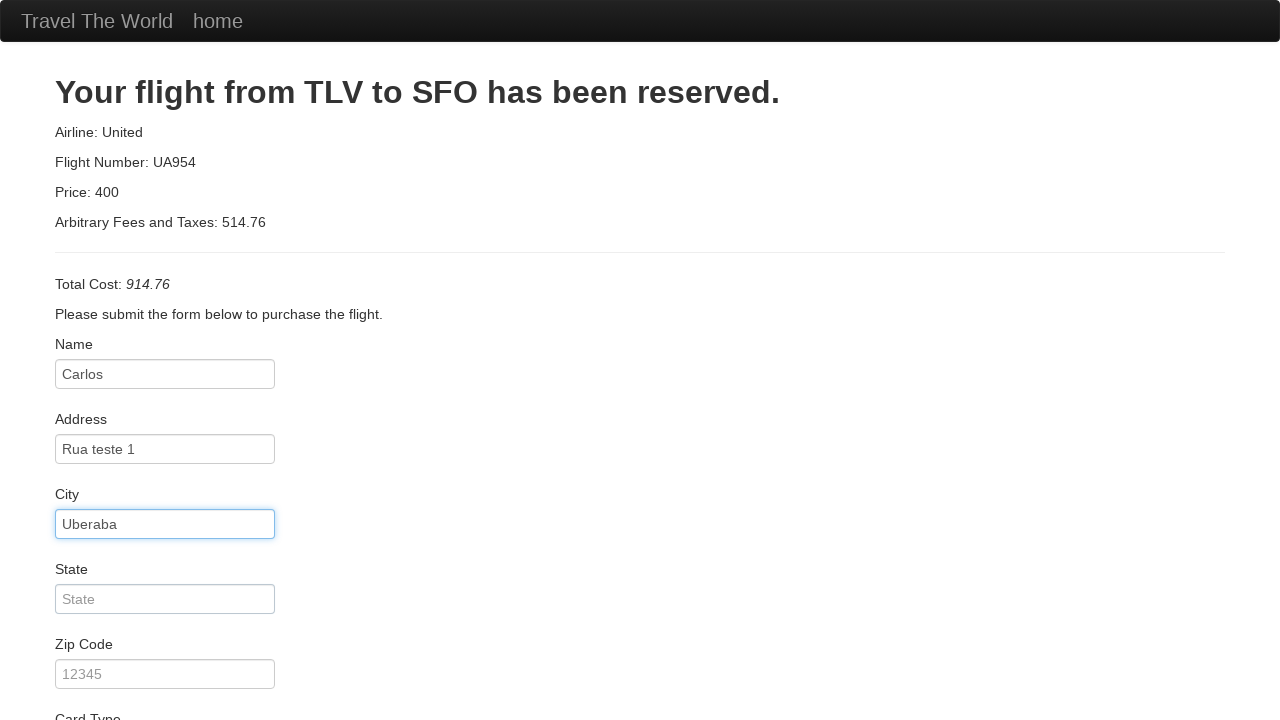

Filled state as MG on #state
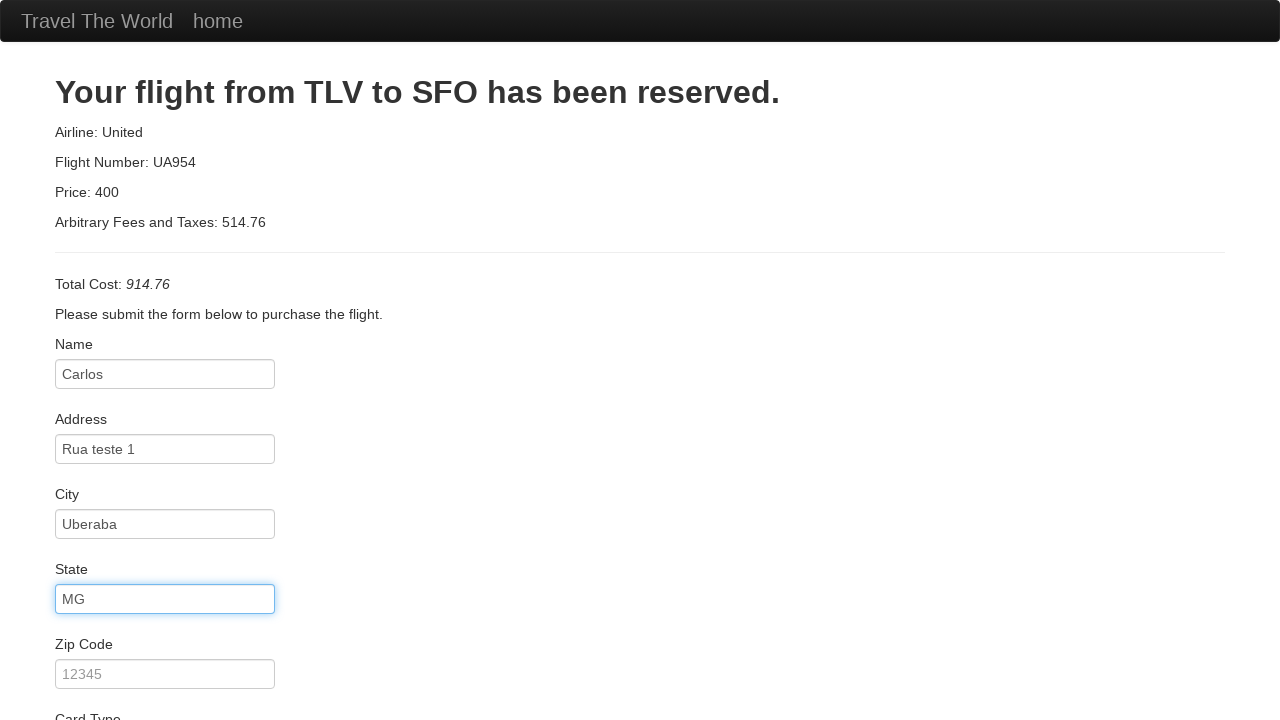

Clicked zip code field at (165, 674) on #zipCode
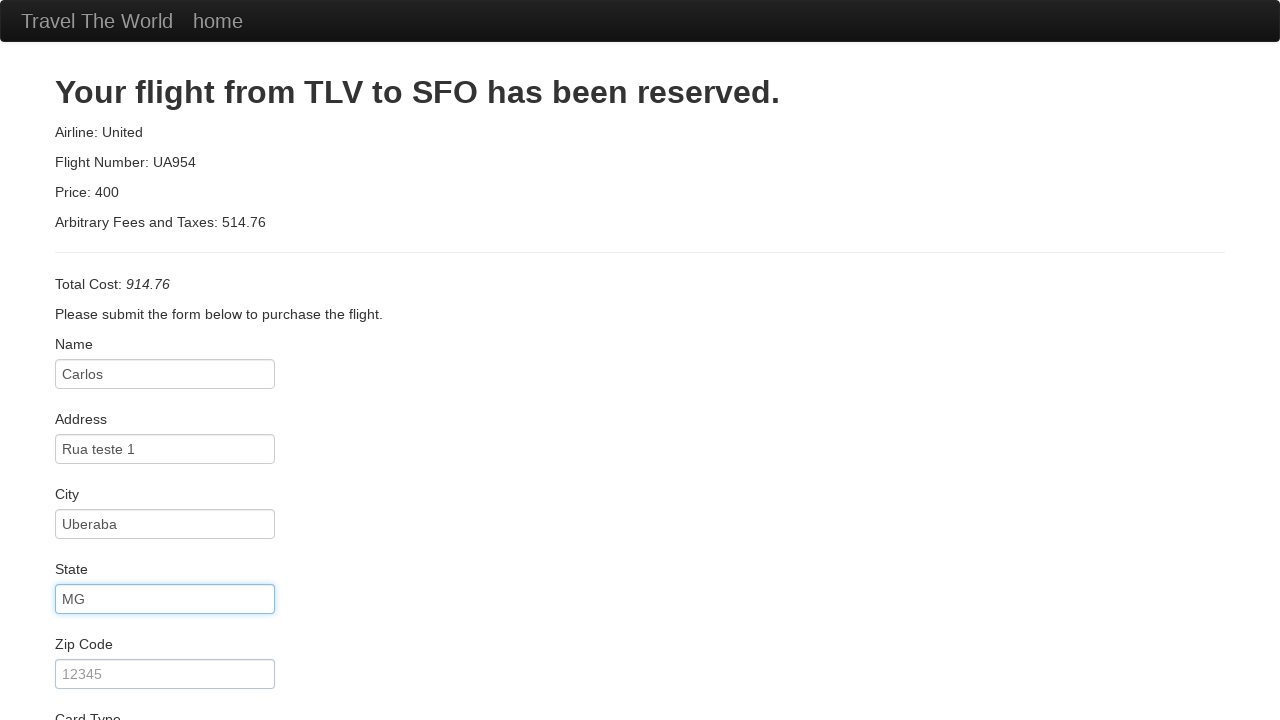

Filled zip code as 38402784 on #zipCode
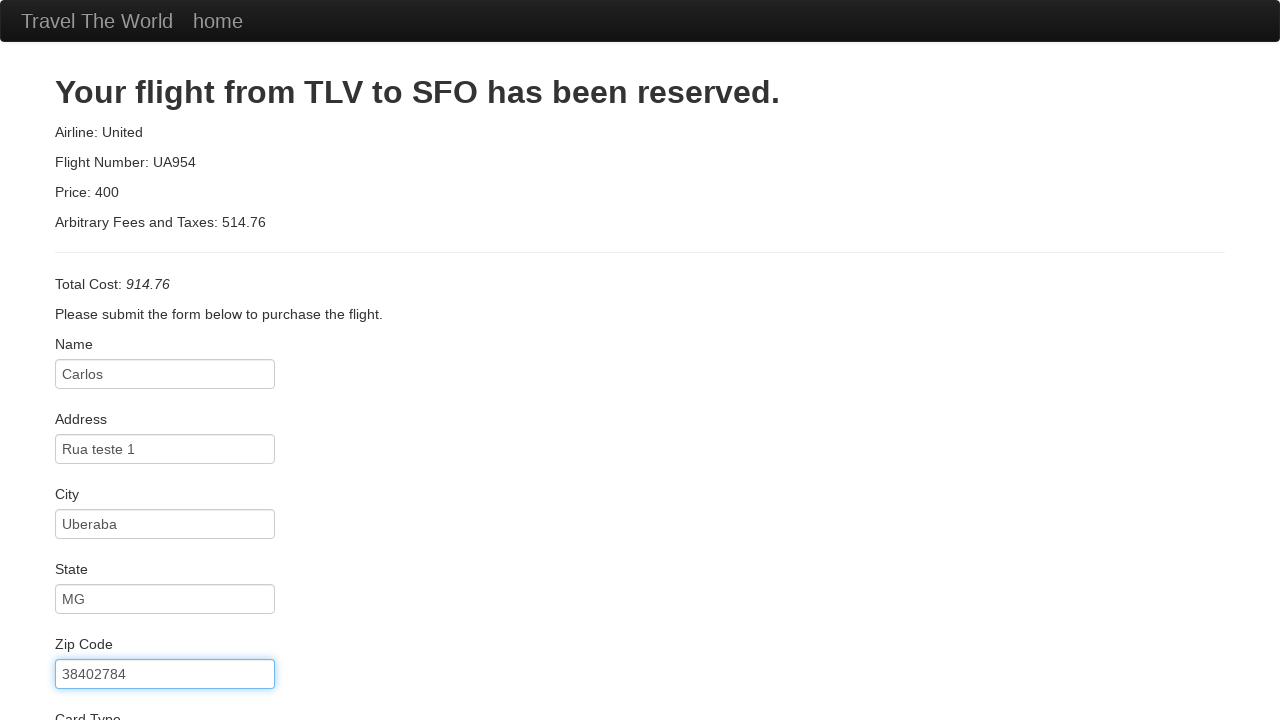

Clicked credit card number field at (165, 380) on #creditCardNumber
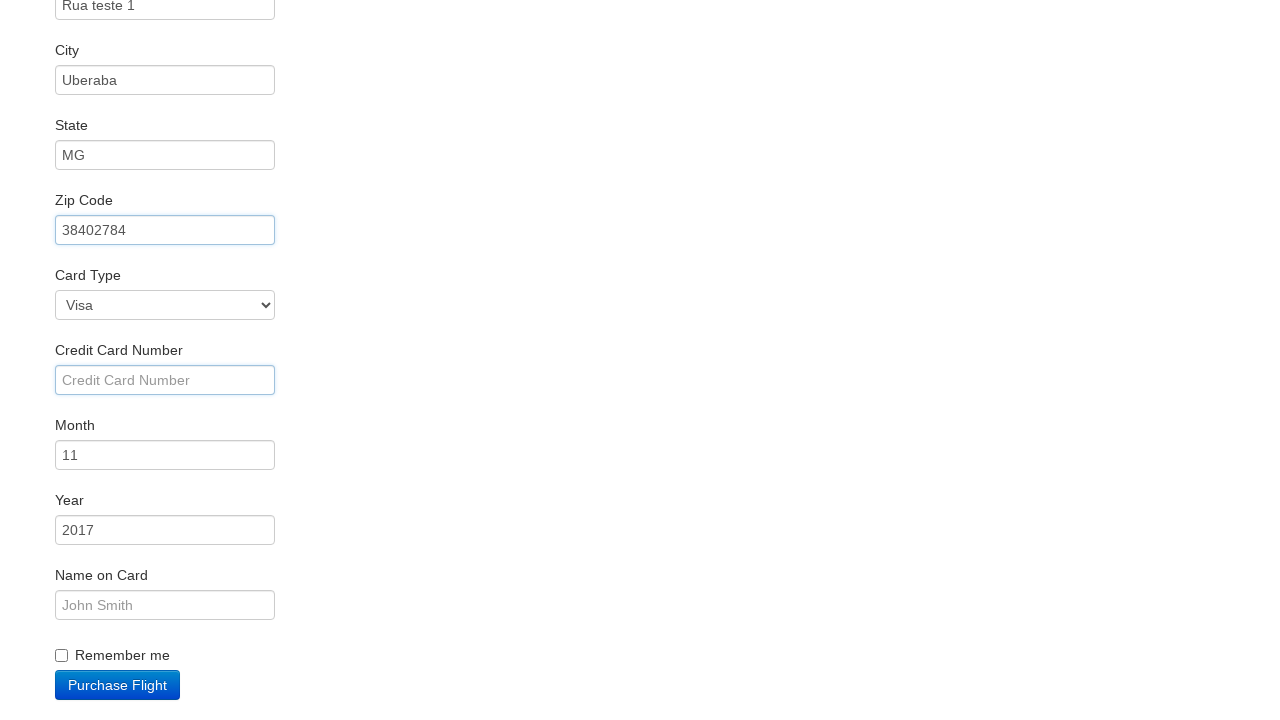

Filled credit card number on #creditCardNumber
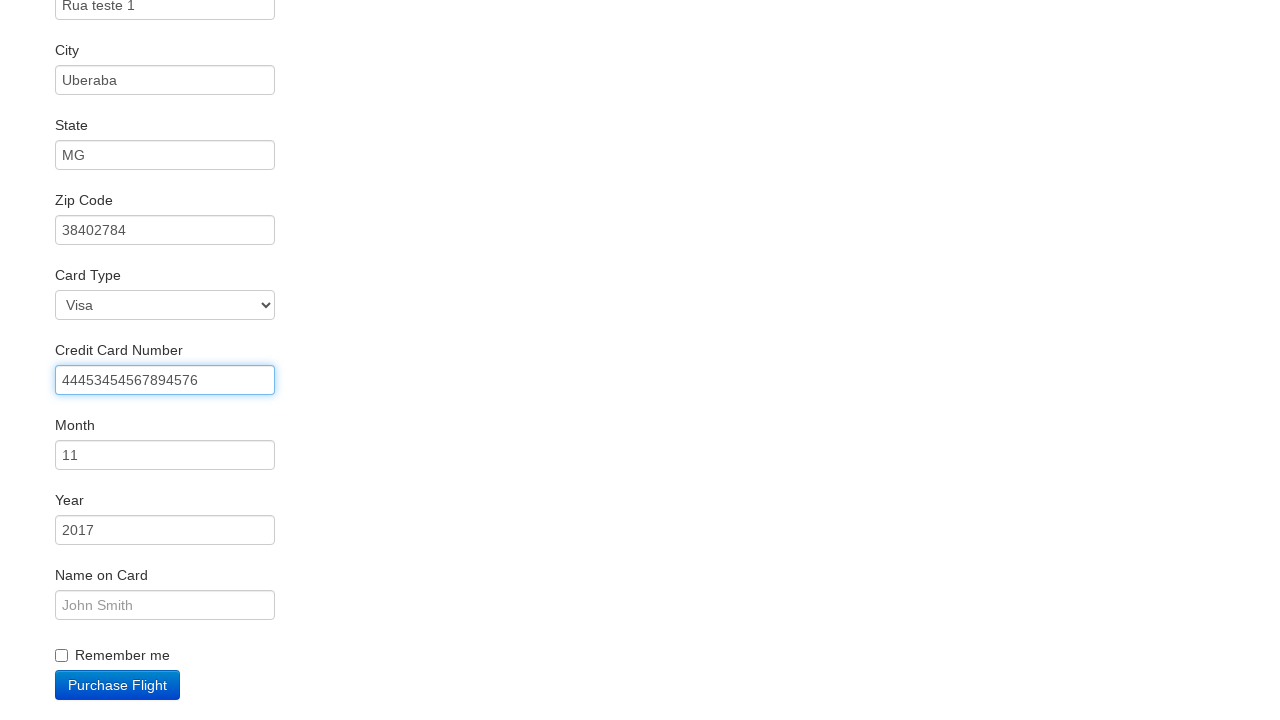

Clicked credit card year field at (165, 530) on #creditCardYear
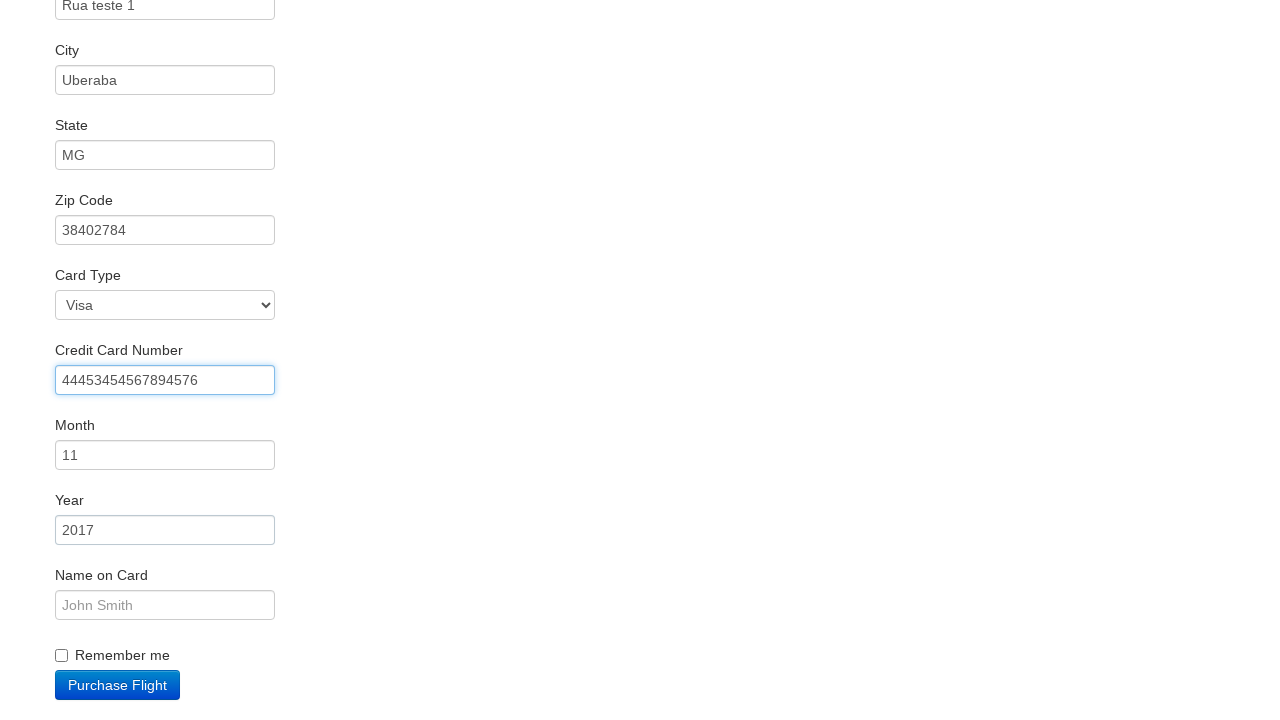

Filled credit card year as 2026 on #creditCardYear
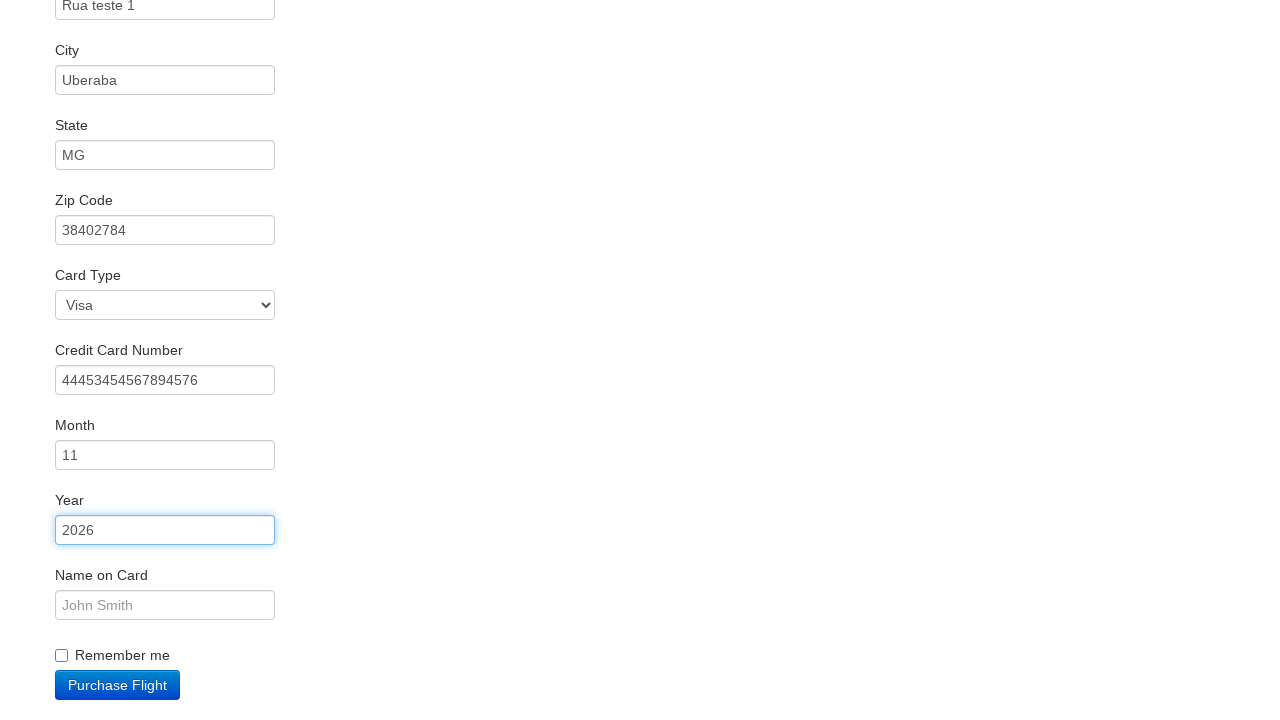

Clicked name on card field at (165, 605) on #nameOnCard
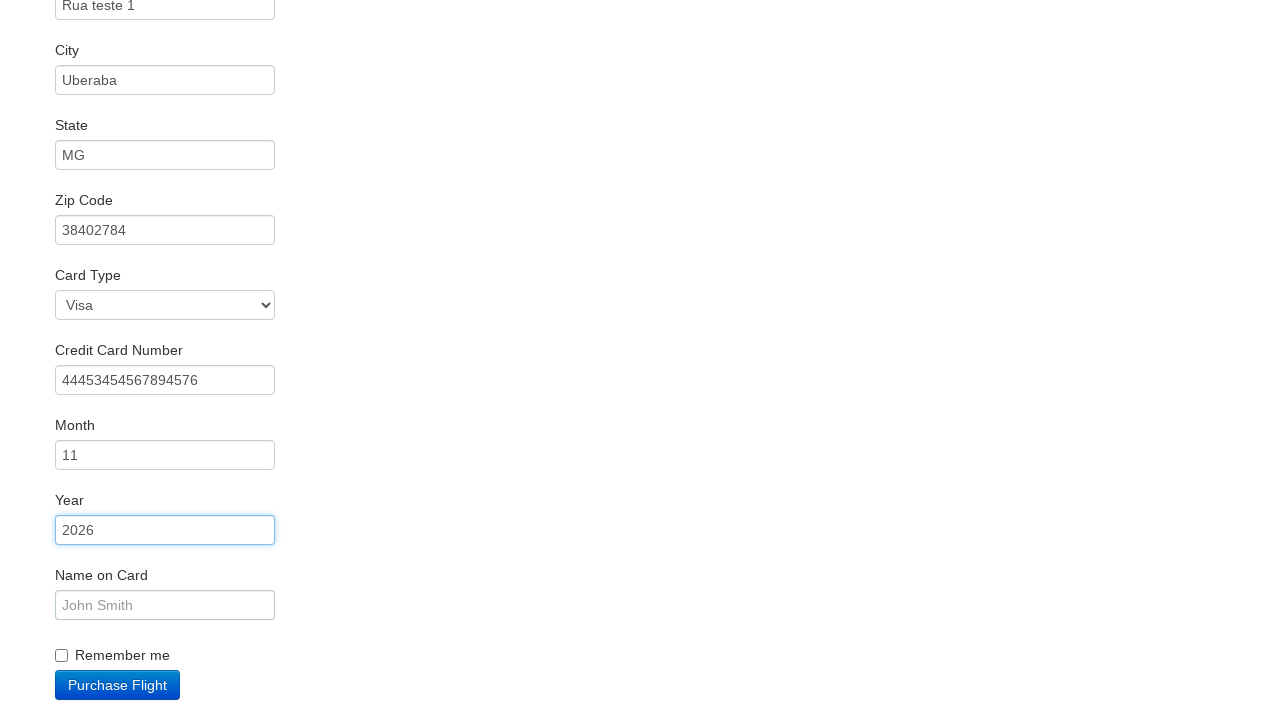

Filled name on card as Carlos on #nameOnCard
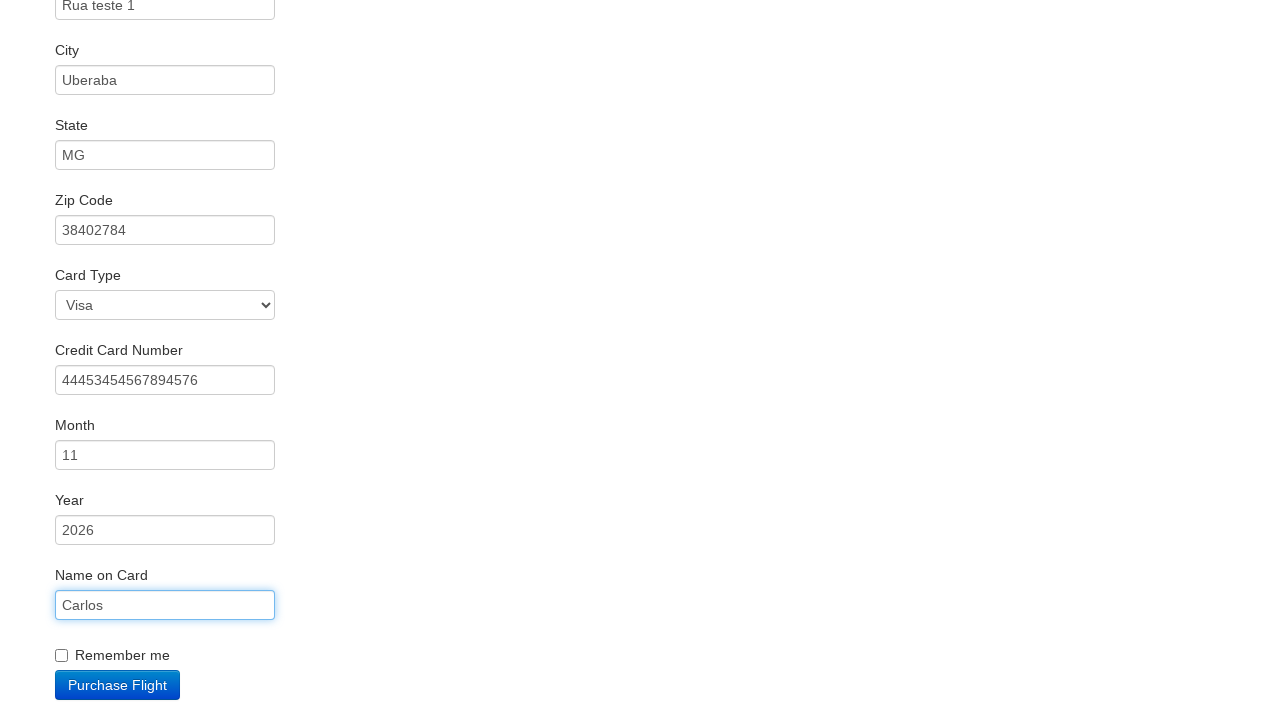

Checked remember me checkbox at (640, 652) on .checkbox
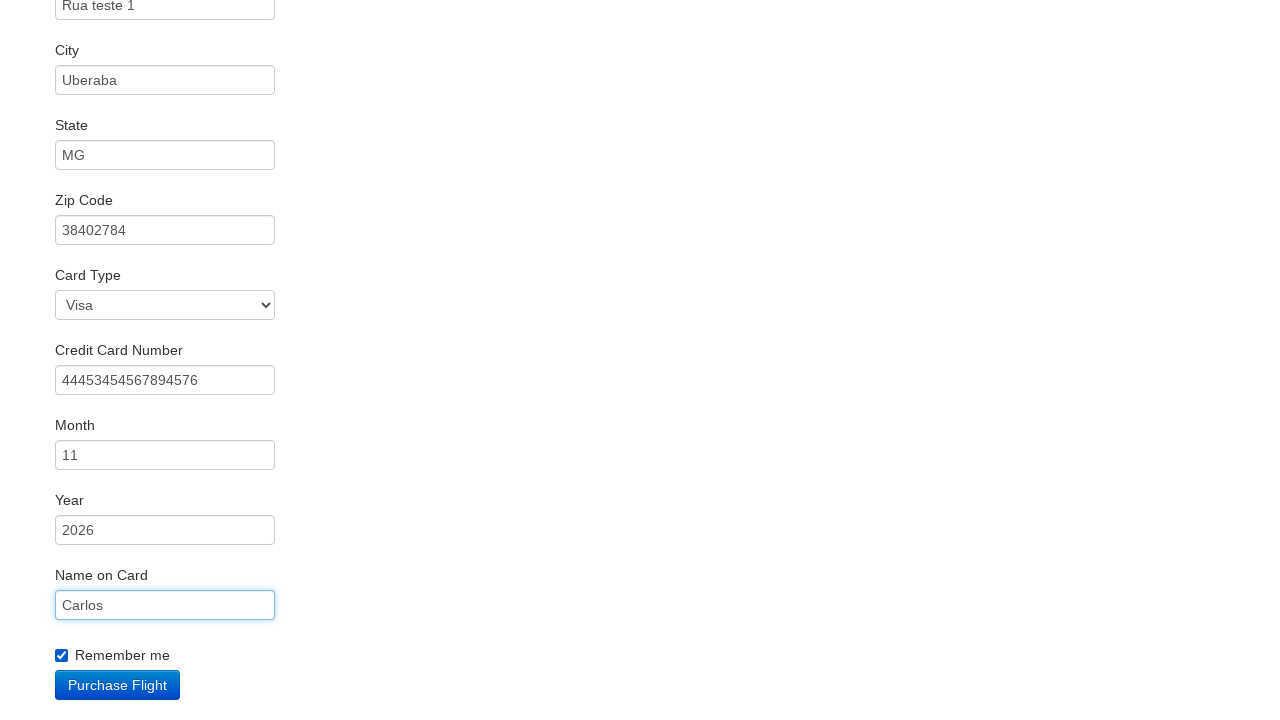

Clicked Purchase Flight button at (118, 685) on .btn-primary
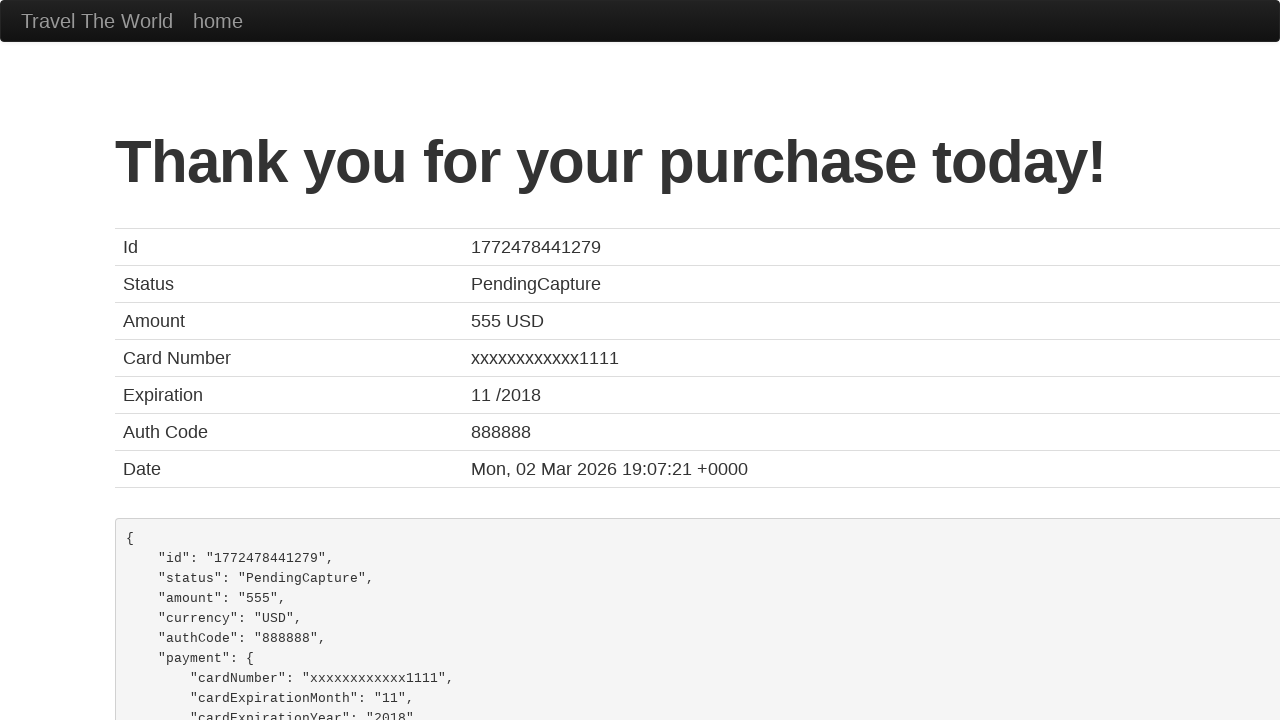

Waited for confirmation heading to load
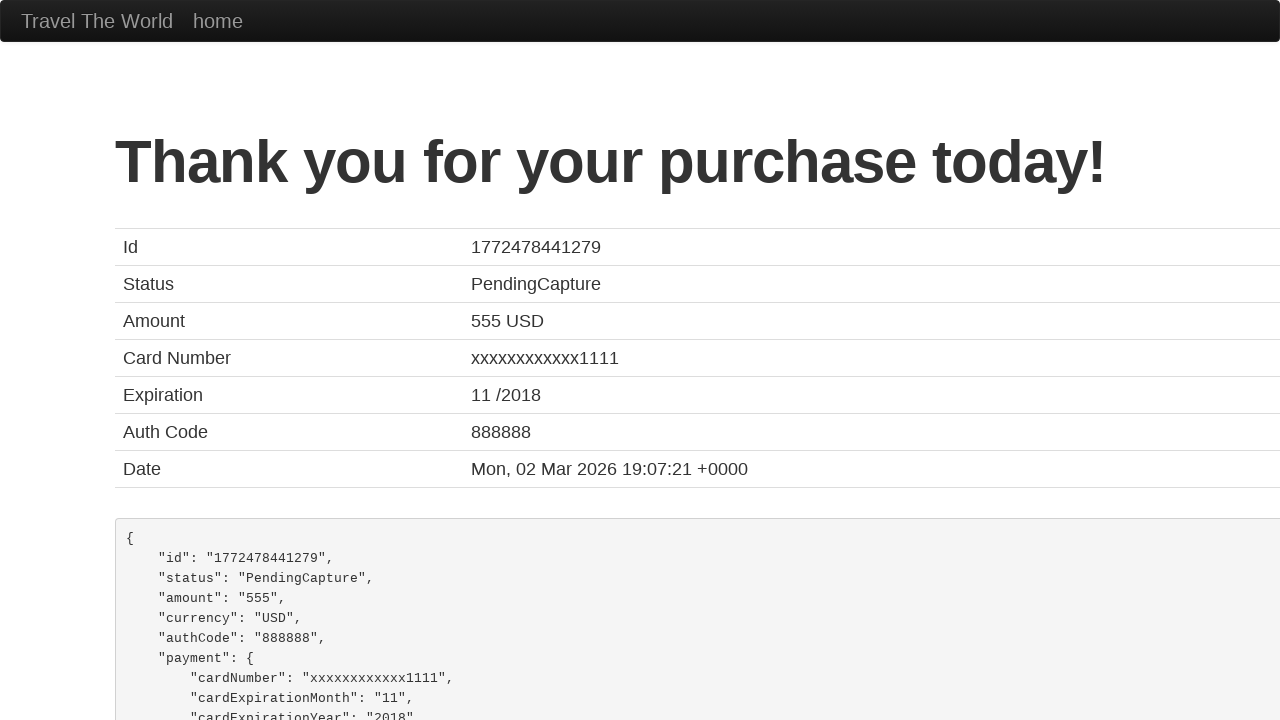

Verified purchase confirmation heading displays correctly
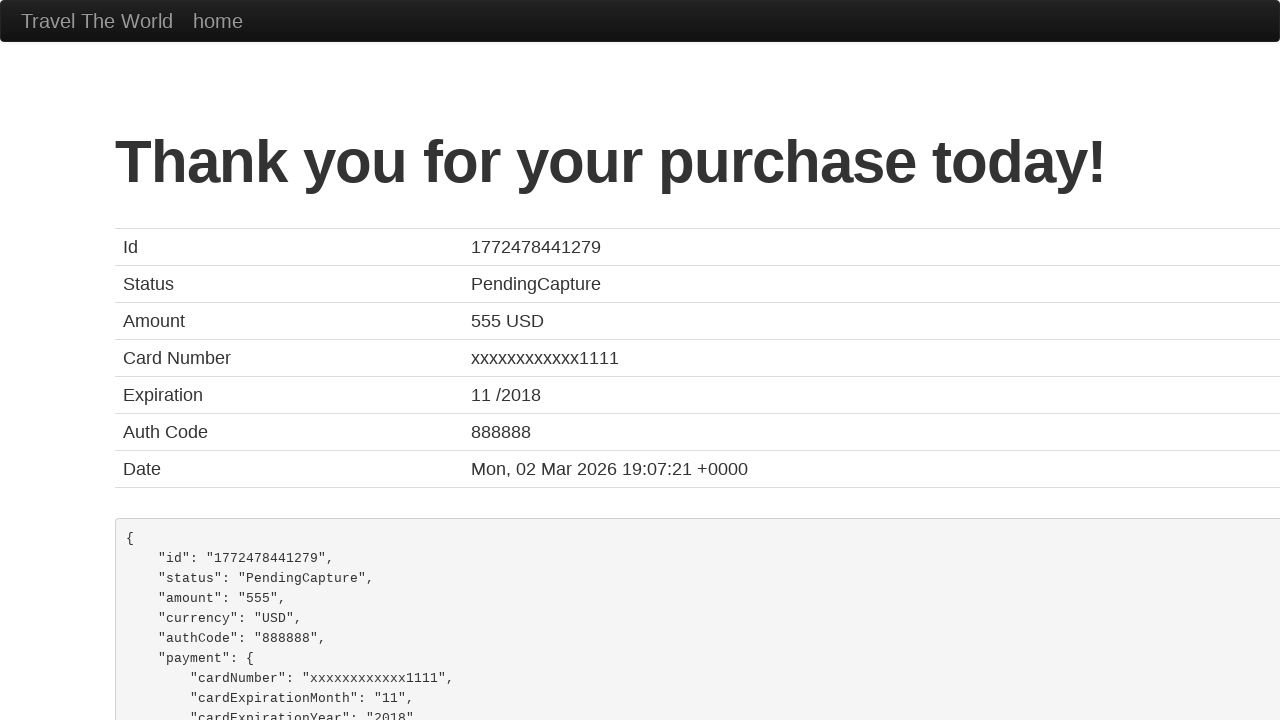

Verified total purchase amount is 555 USD
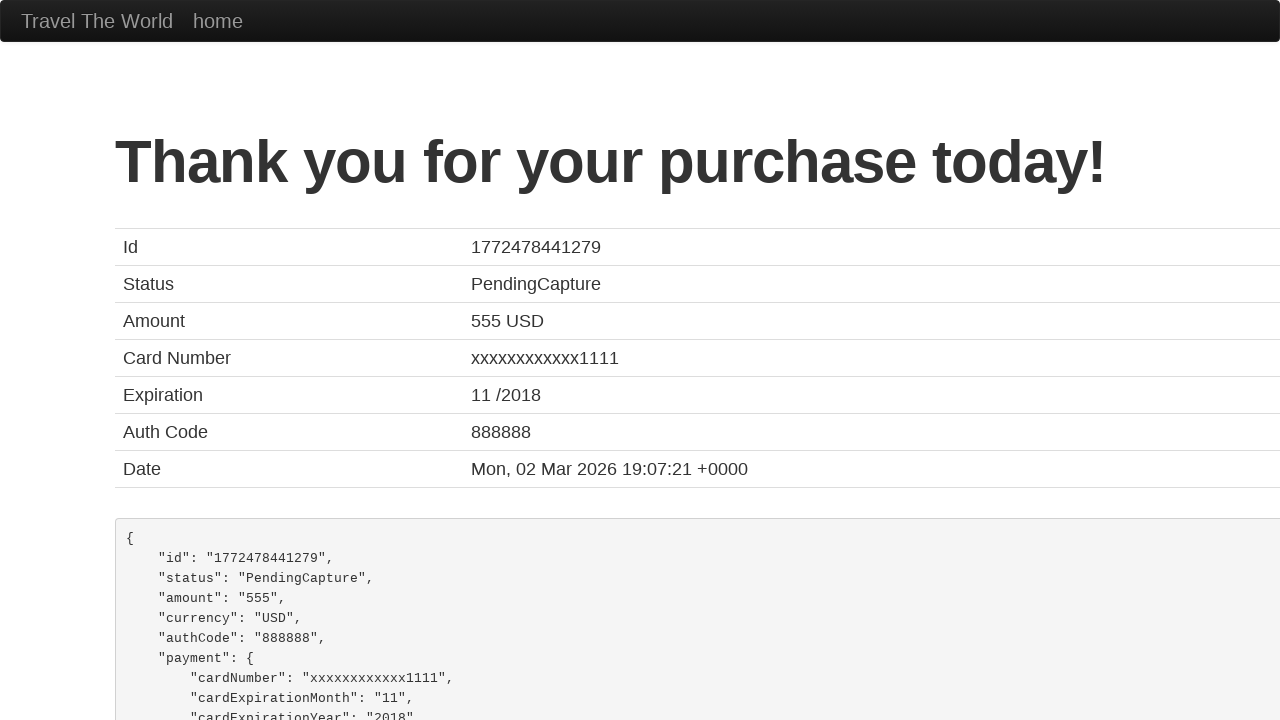

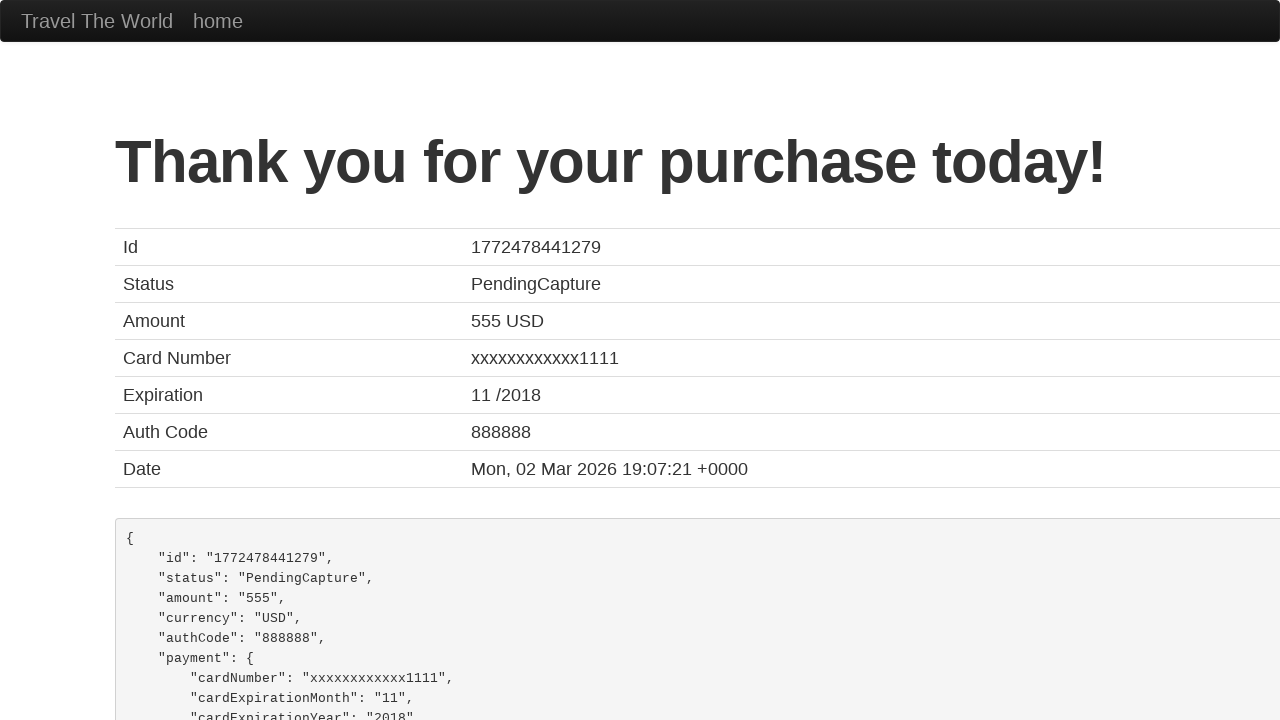